Tests page title and URL assertions on the Demoblaze store homepage using both hard and soft assertion patterns.

Starting URL: https://demoblaze.com/

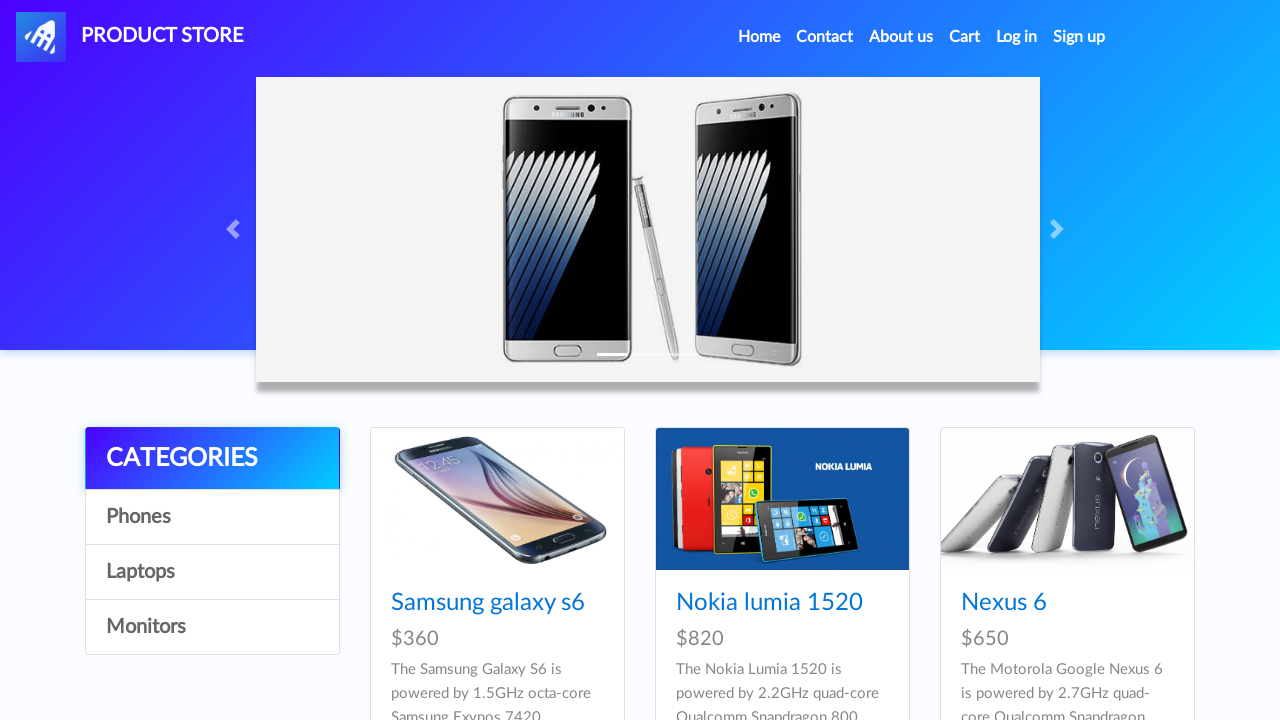

Navigated to Demoblaze store homepage
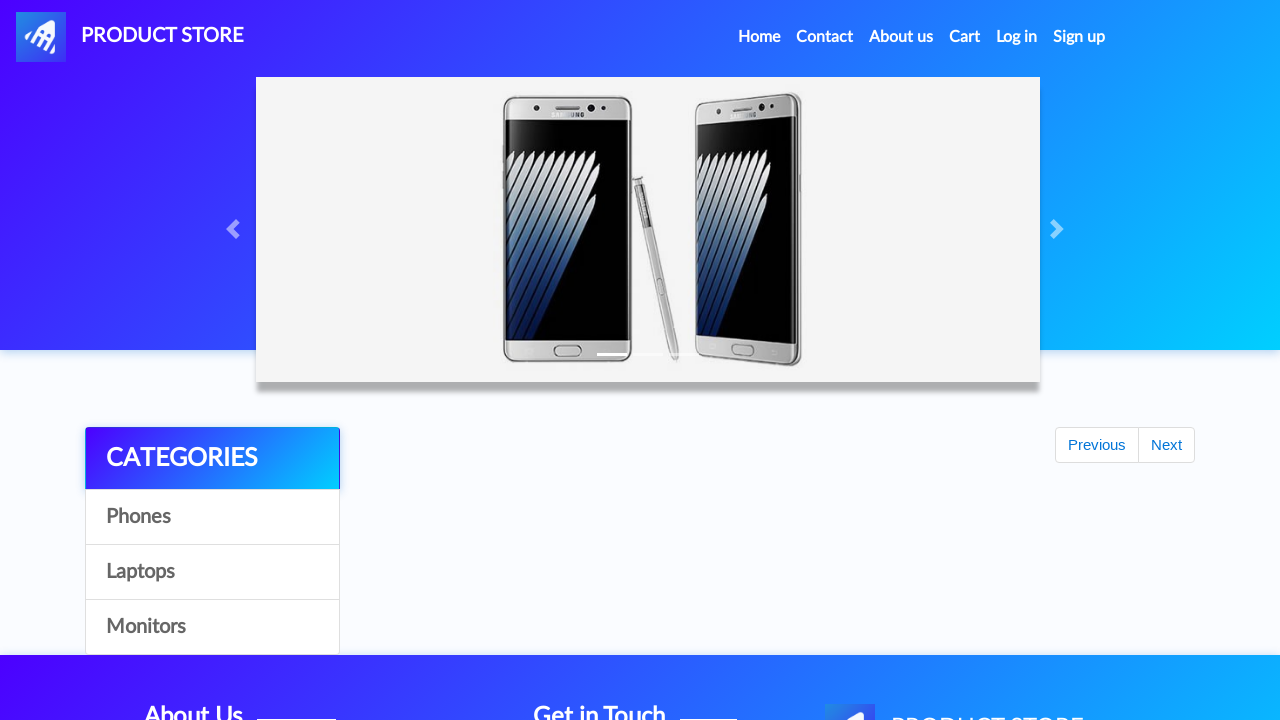

Hard assertion: Page title is 'STORE'
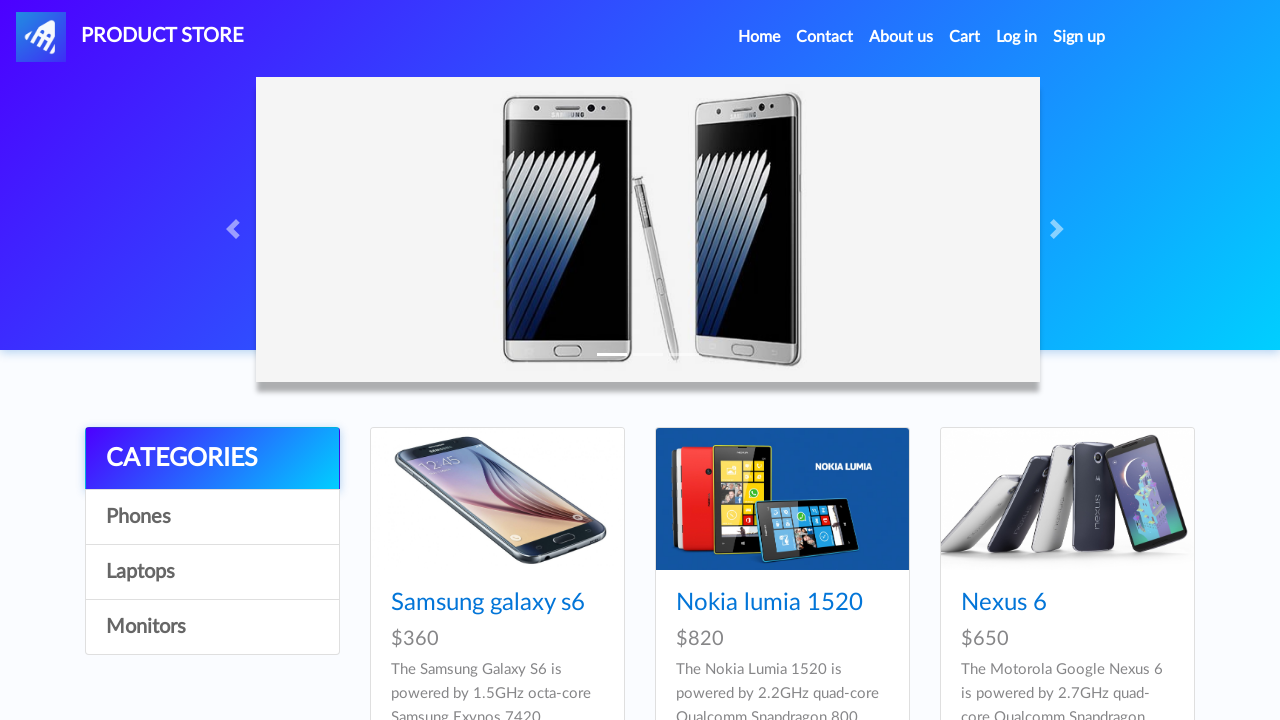

Hard assertion: Page URL is 'https://demoblaze.com/'
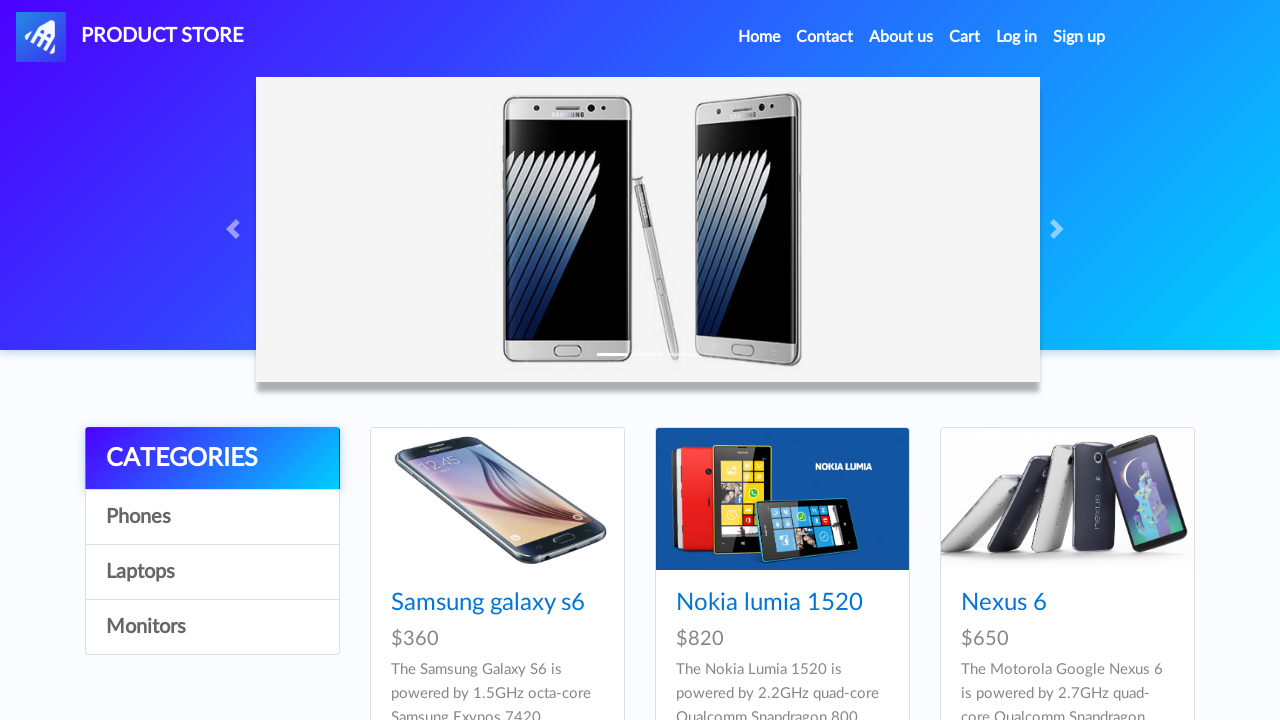

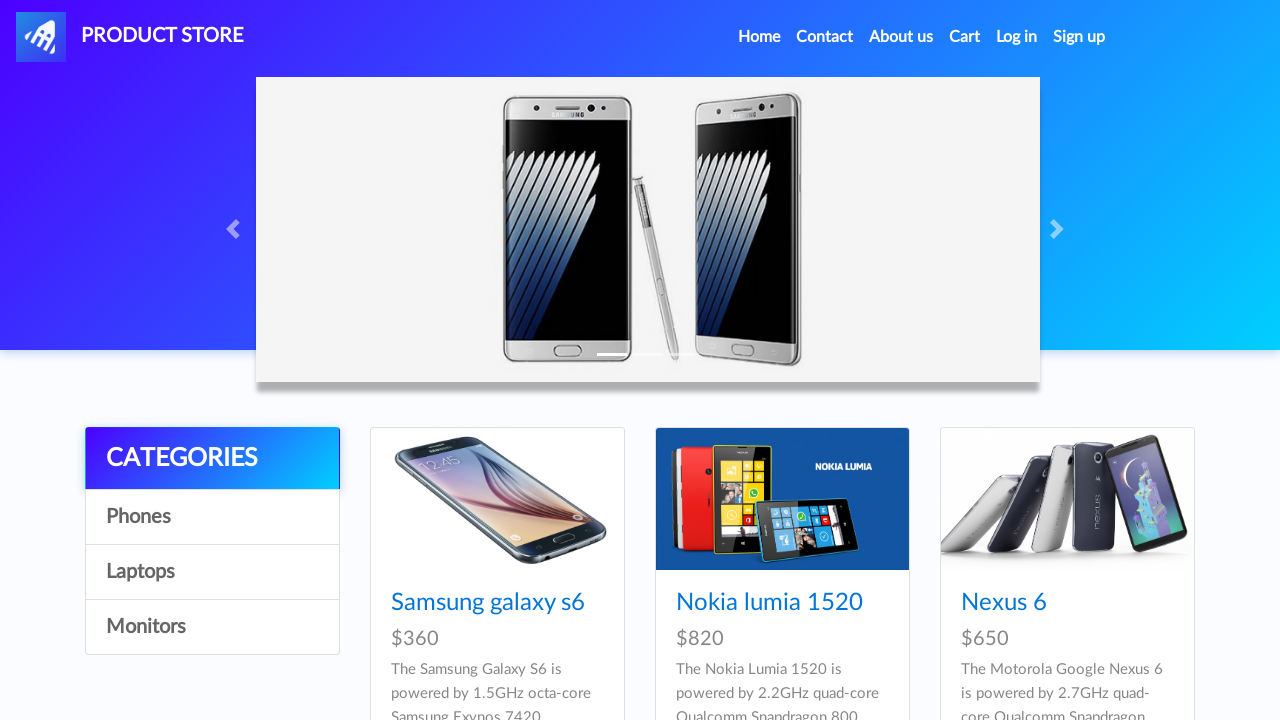